Navigates to Rahul Shetty Academy website and verifies the page loads by checking the page title

Starting URL: https://rahulshettyacademy.com

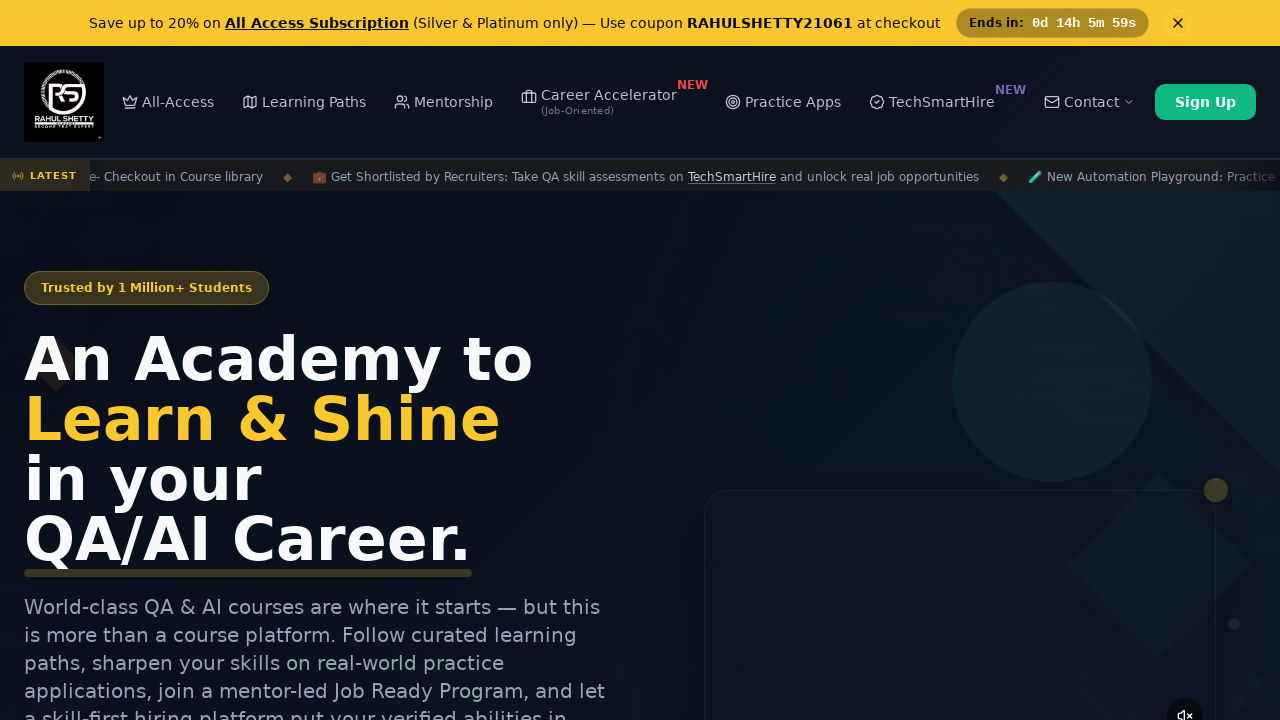

Waited for page DOM to load
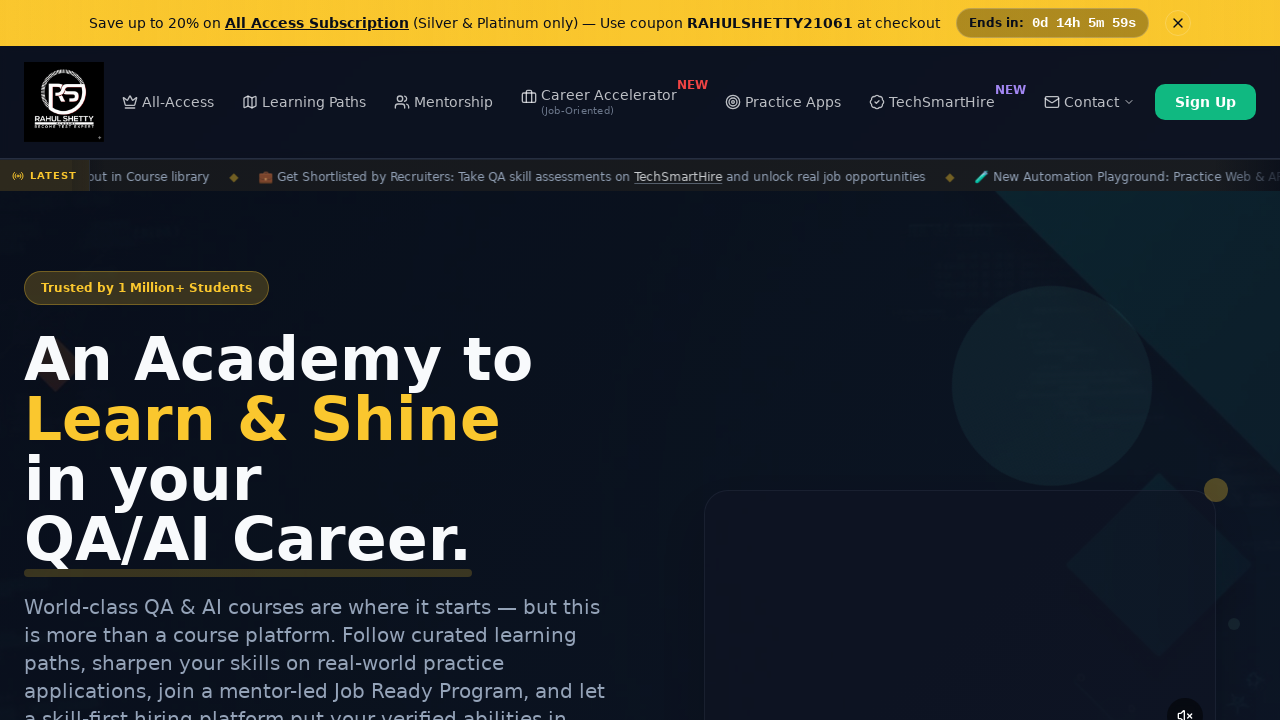

Retrieved page title
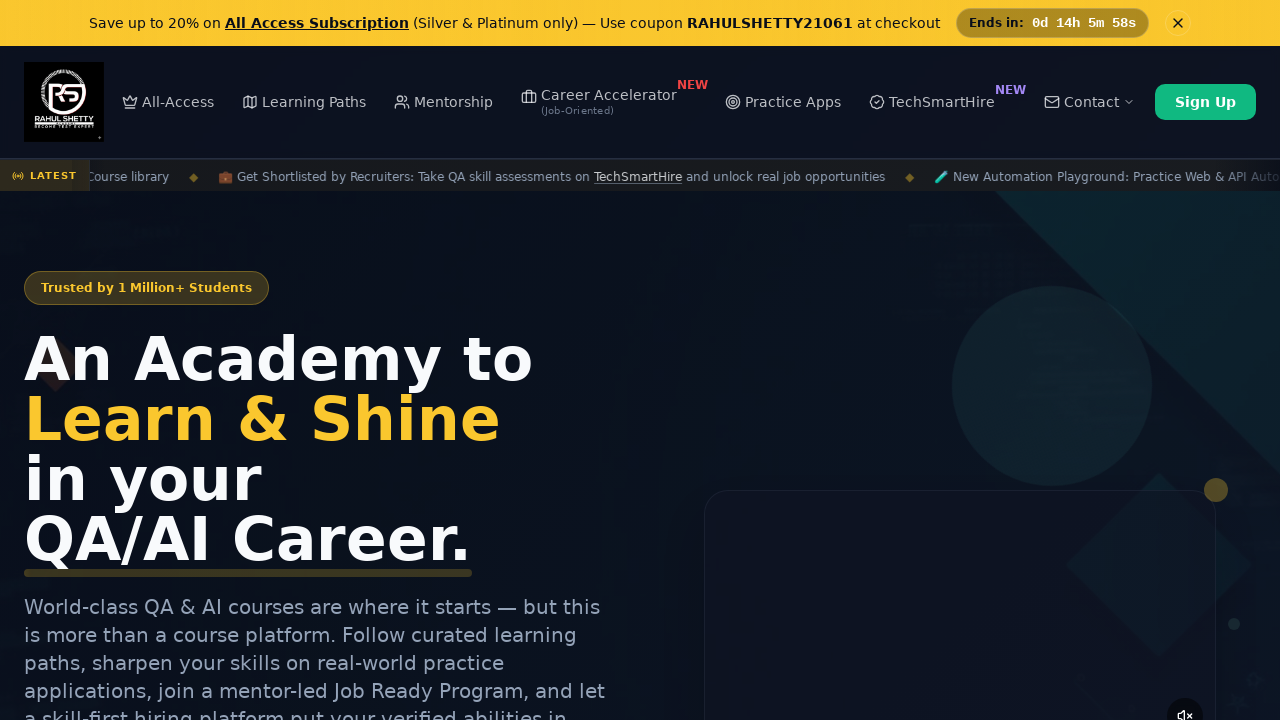

Verified page title is not empty - page loaded successfully
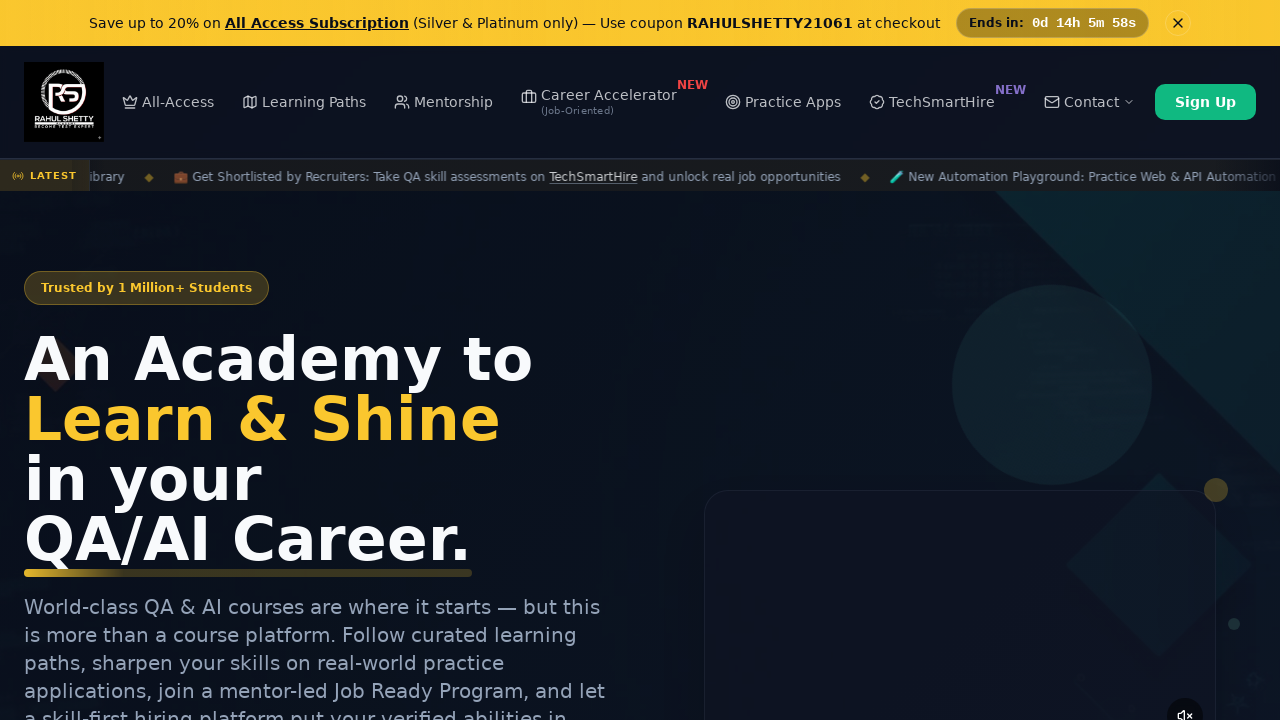

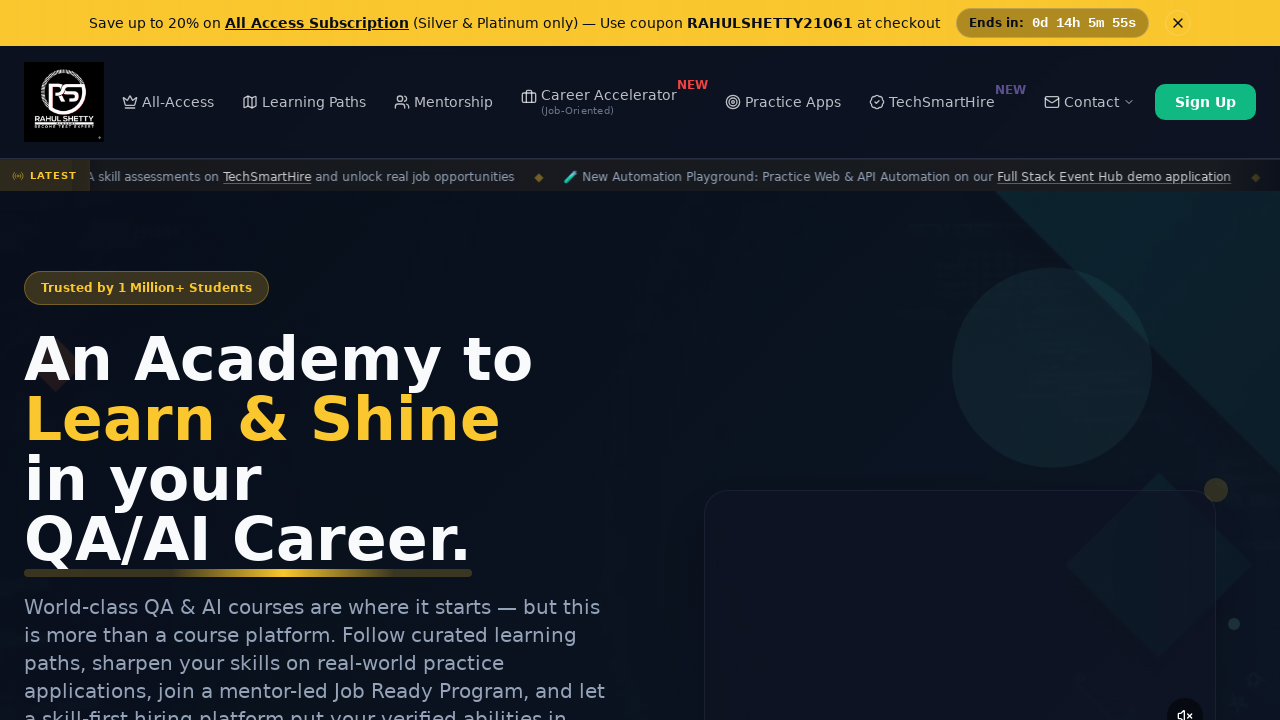